Tests dynamic loading functionality by clicking the Start button and verifying that "Hello World!" text appears after loading

Starting URL: https://the-internet.herokuapp.com/dynamic_loading/1

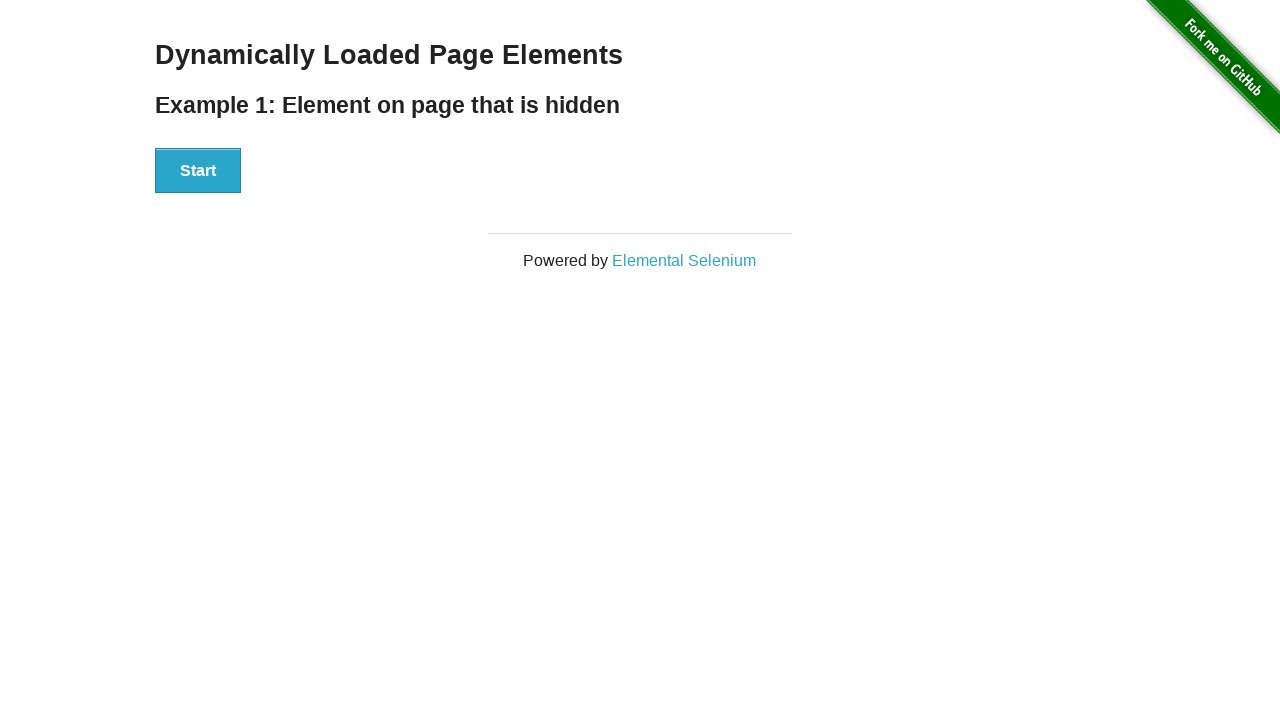

Clicked the Start button to initiate dynamic loading at (198, 171) on button
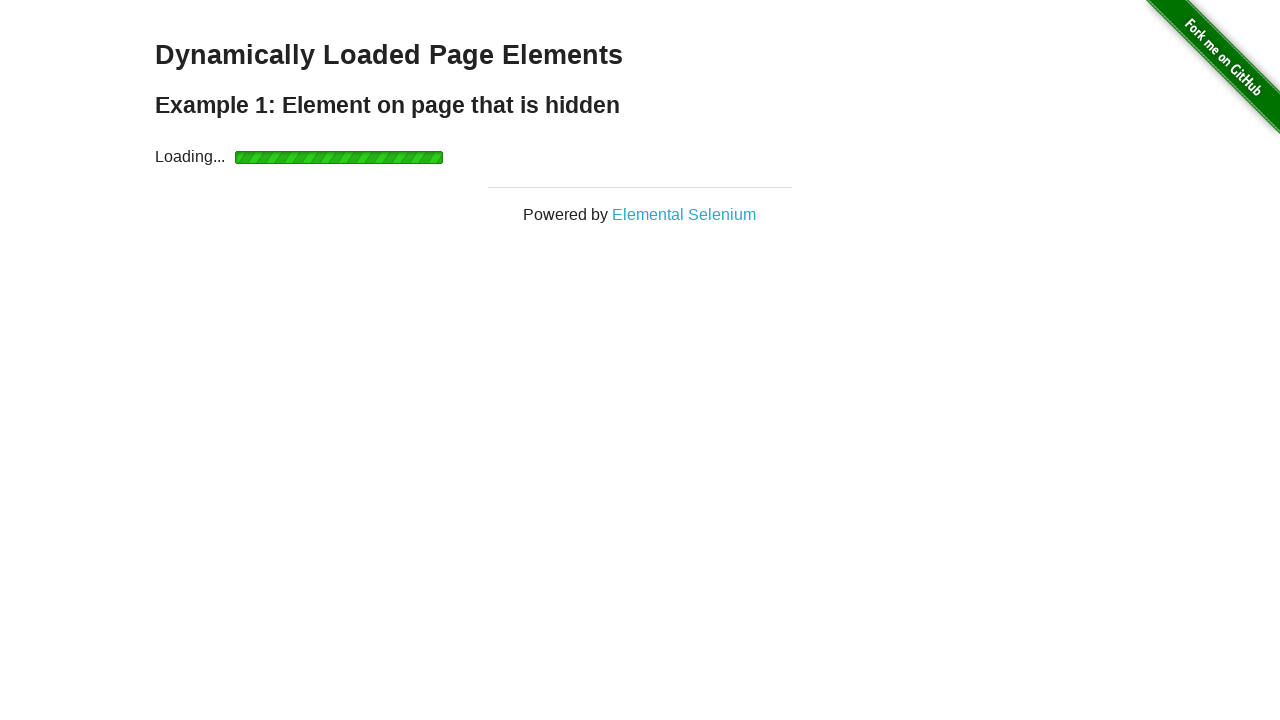

Waited for 'Hello World!' text to become visible after loading completed
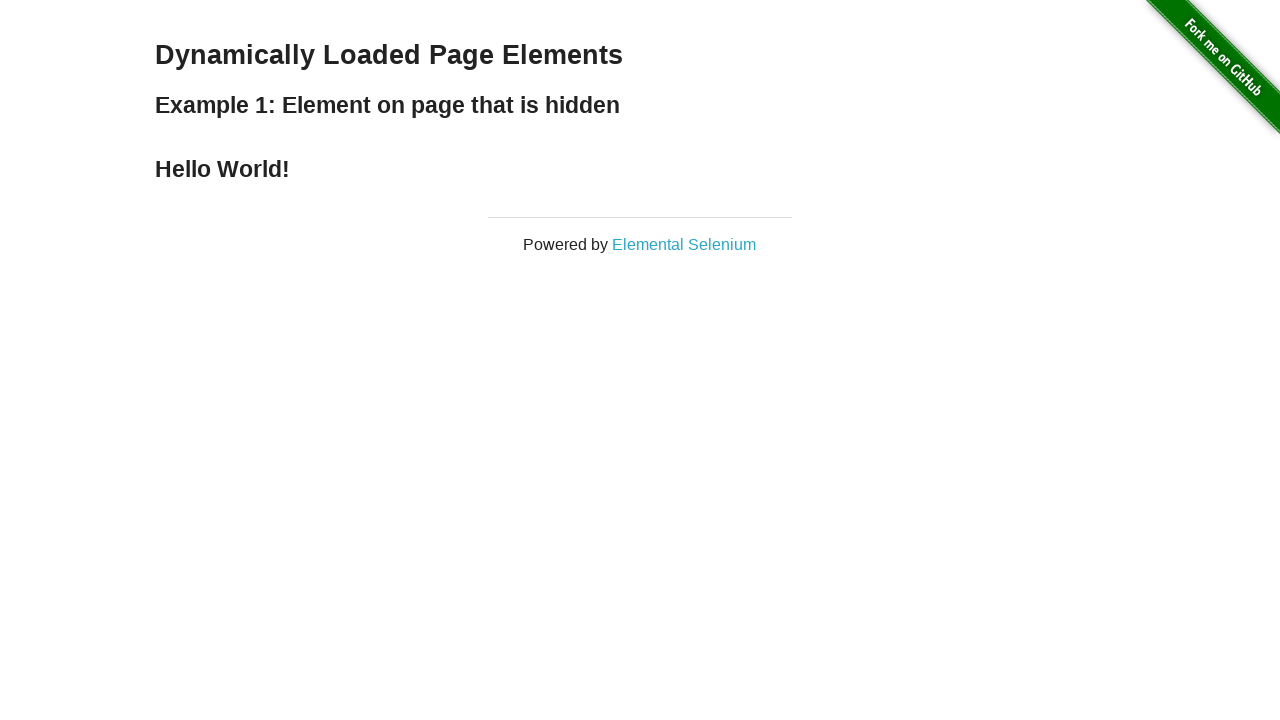

Located the 'Hello World!' text element
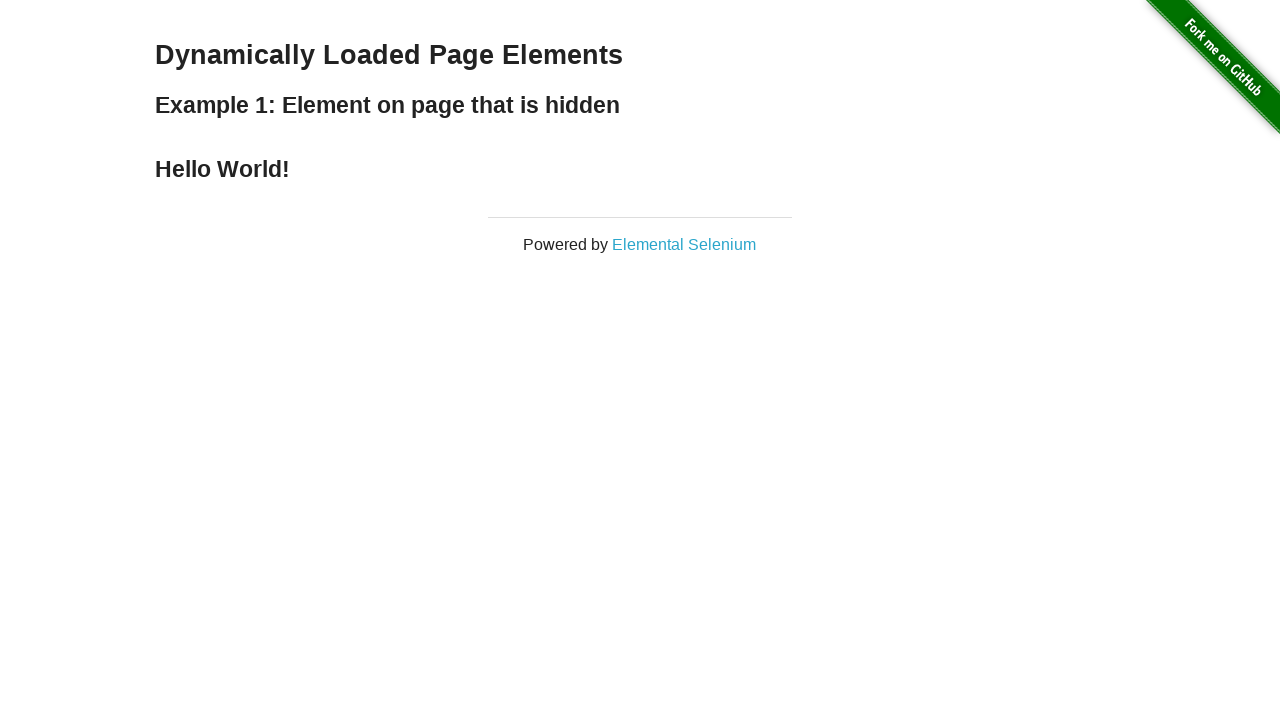

Verified that the 'Hello World!' text content is correct
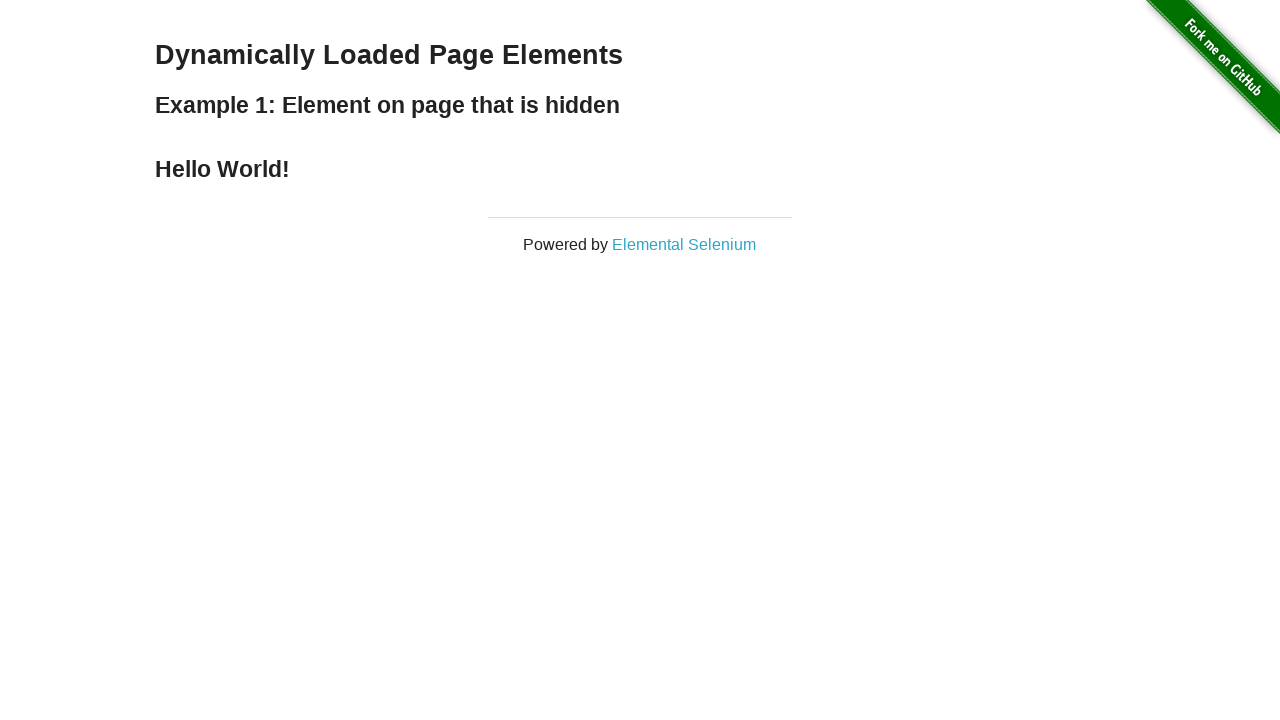

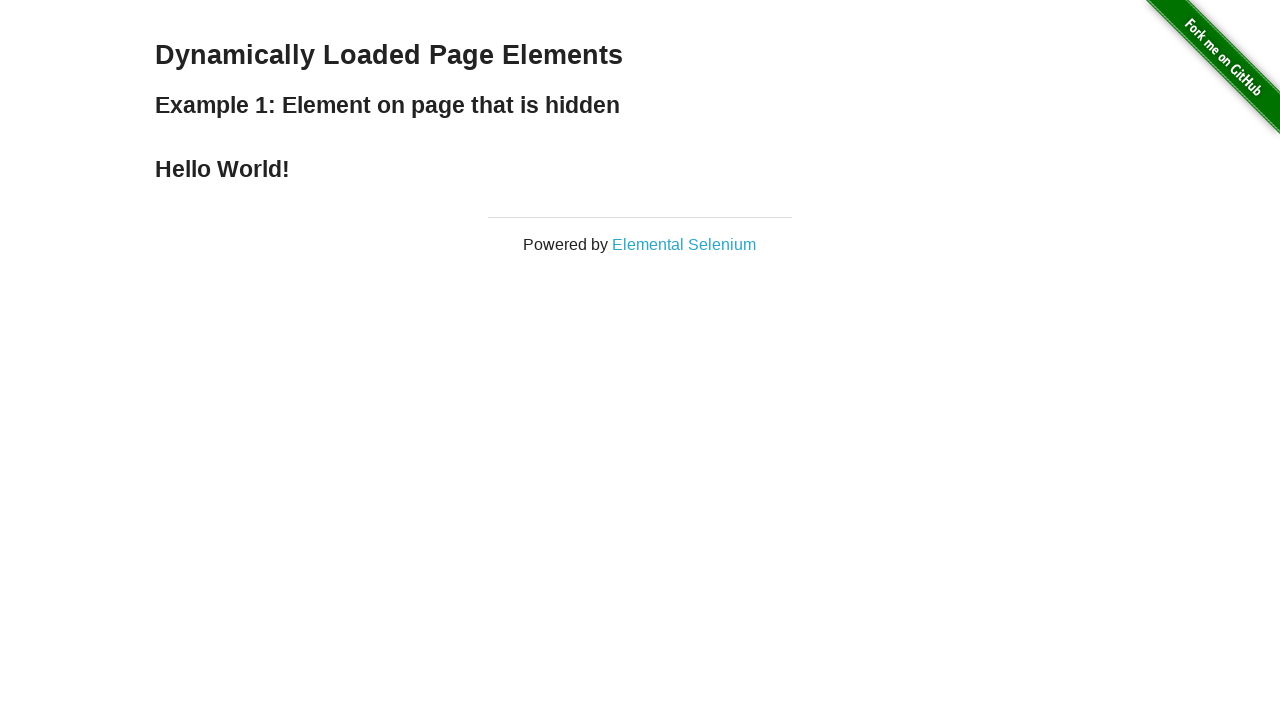